Tests JavaScript alert functionality by clicking a button that triggers a prompt alert and interacting with it

Starting URL: https://the-internet.herokuapp.com/javascript_alerts

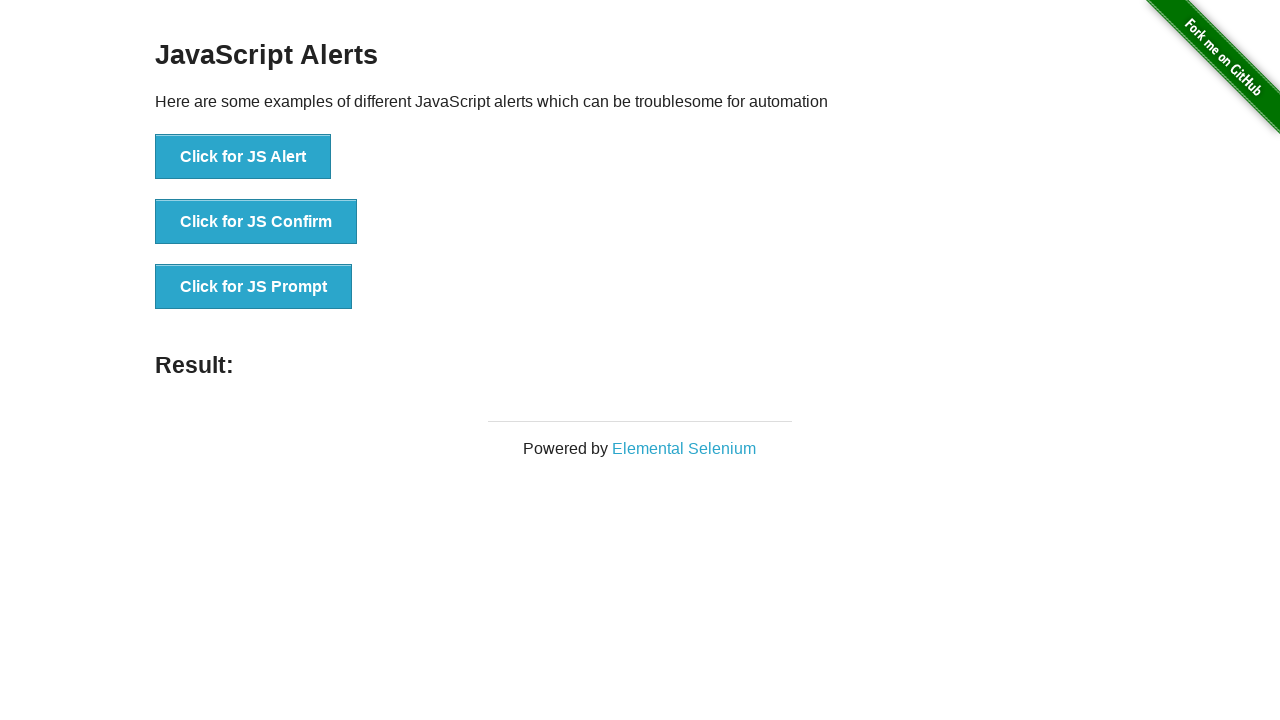

Clicked the third button to trigger JS Prompt alert at (254, 287) on xpath=//*[@id='content']/div/ul/li[3]/button
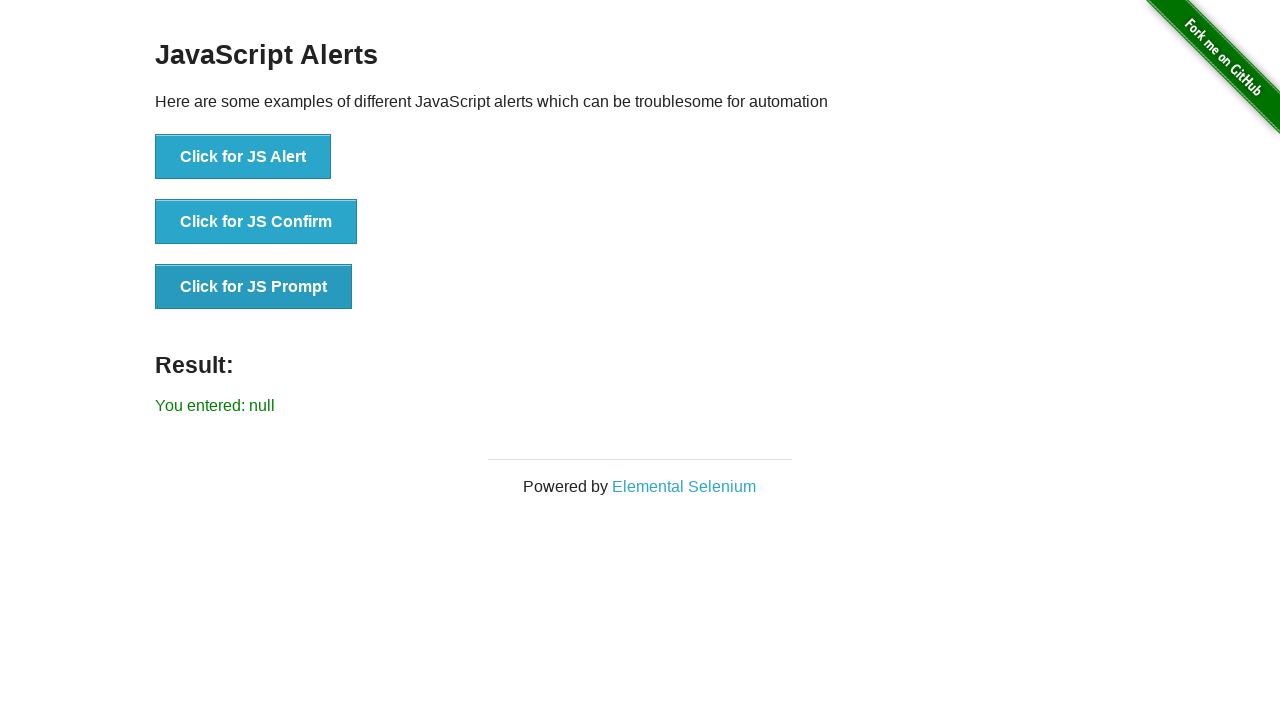

Set up dialog handler to accept prompt with text 'Welcome to testing'
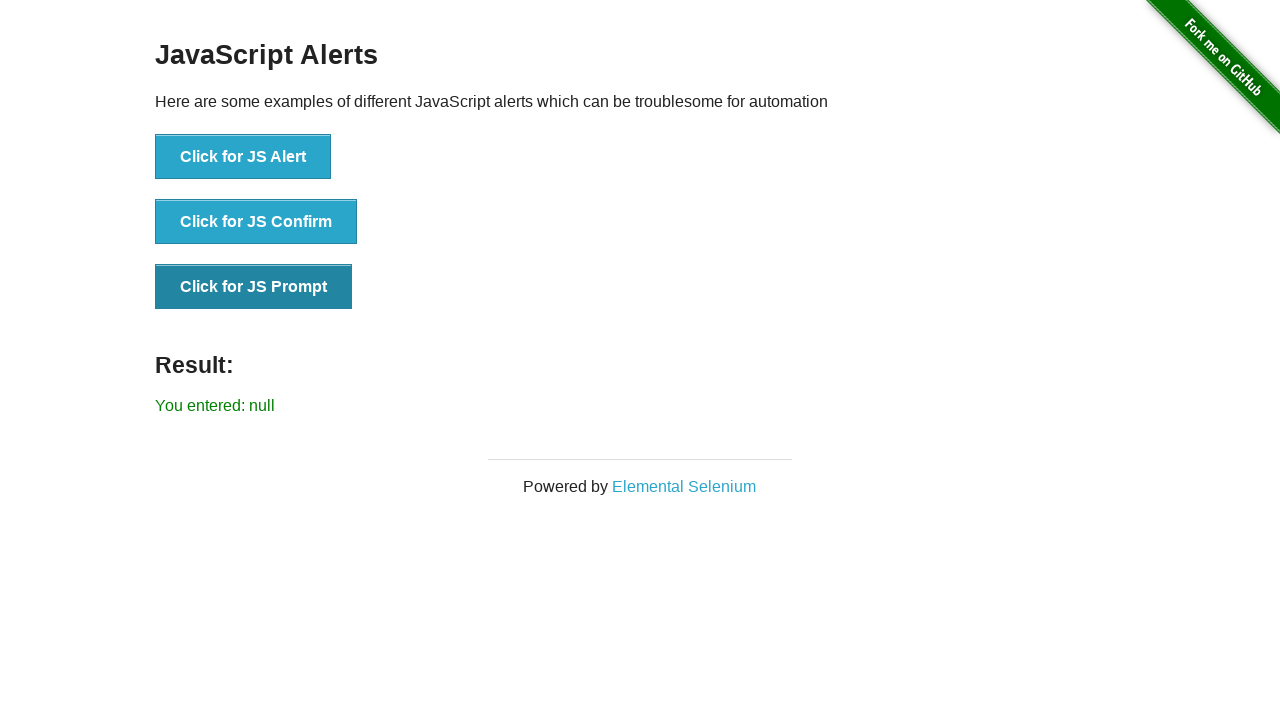

Clicked 'Click for JS Prompt' button to trigger the alert at (254, 287) on button:has-text('Click for JS Prompt')
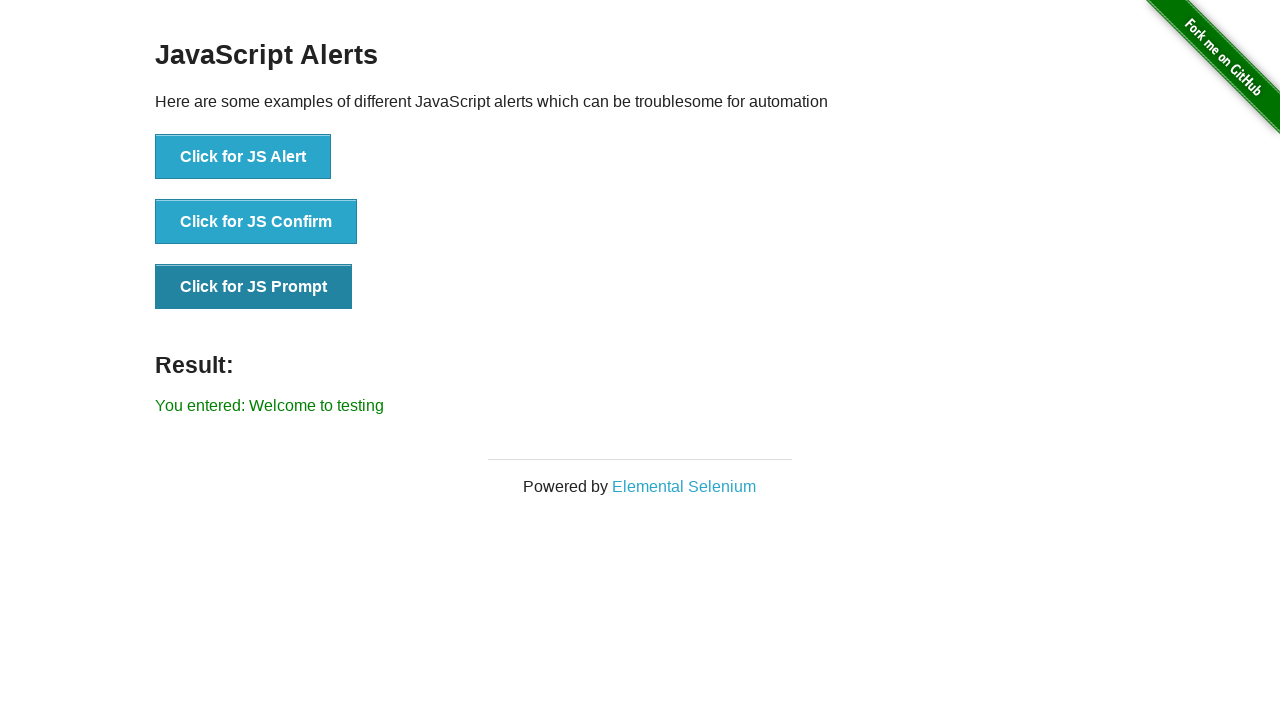

Waited for result element to appear on page
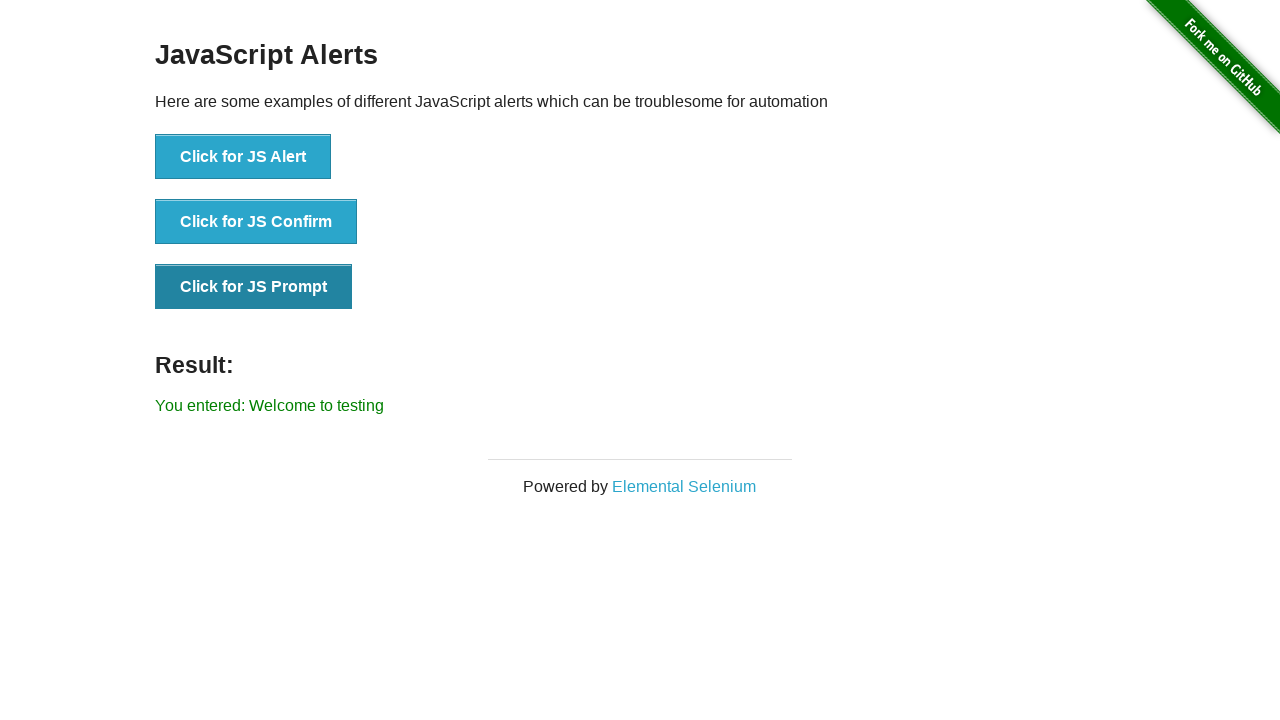

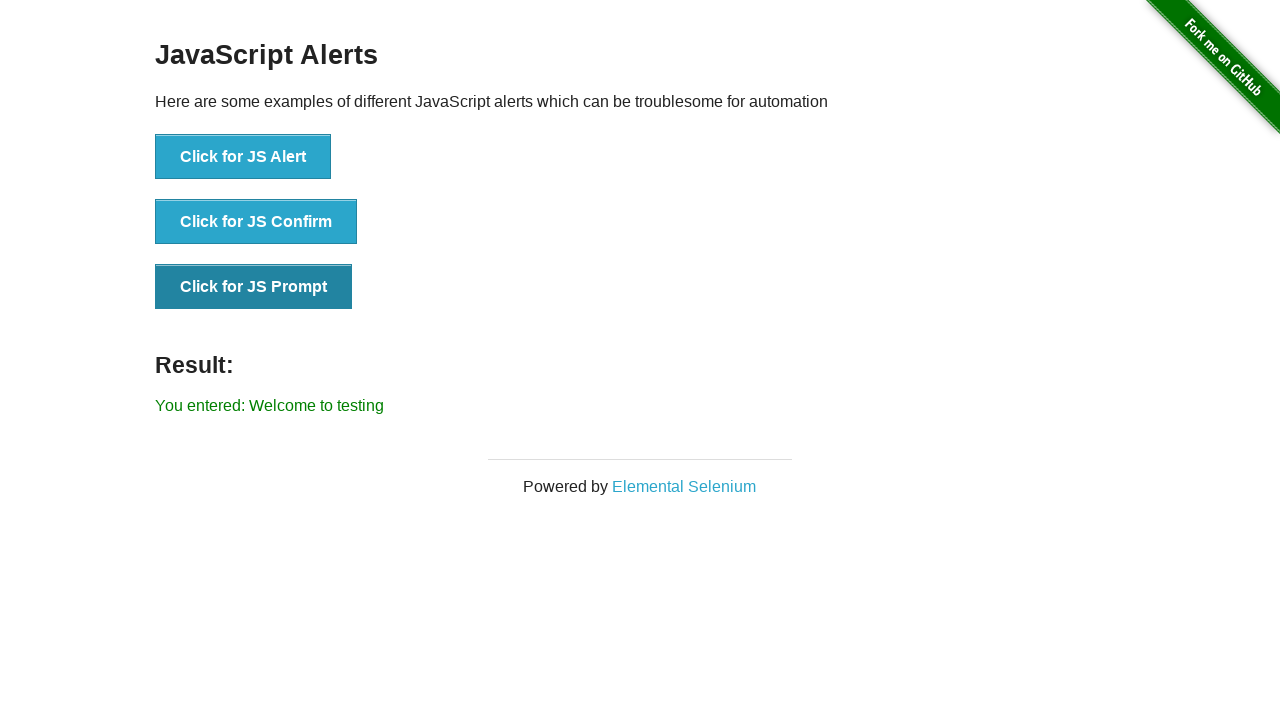